Tests Python.org search functionality with a misspelled query ("varible") to verify search handles no results scenario

Starting URL: https://www.python.org

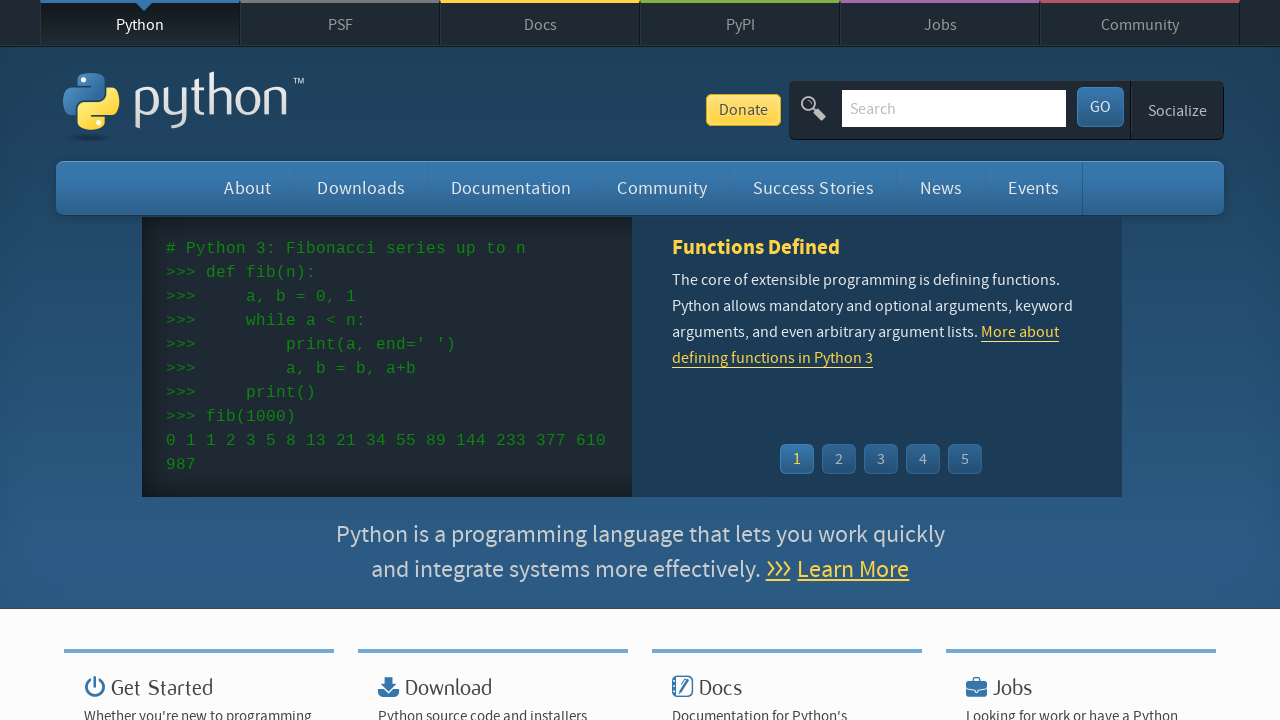

Filled search box with misspelled query 'varible' on input[name='q']
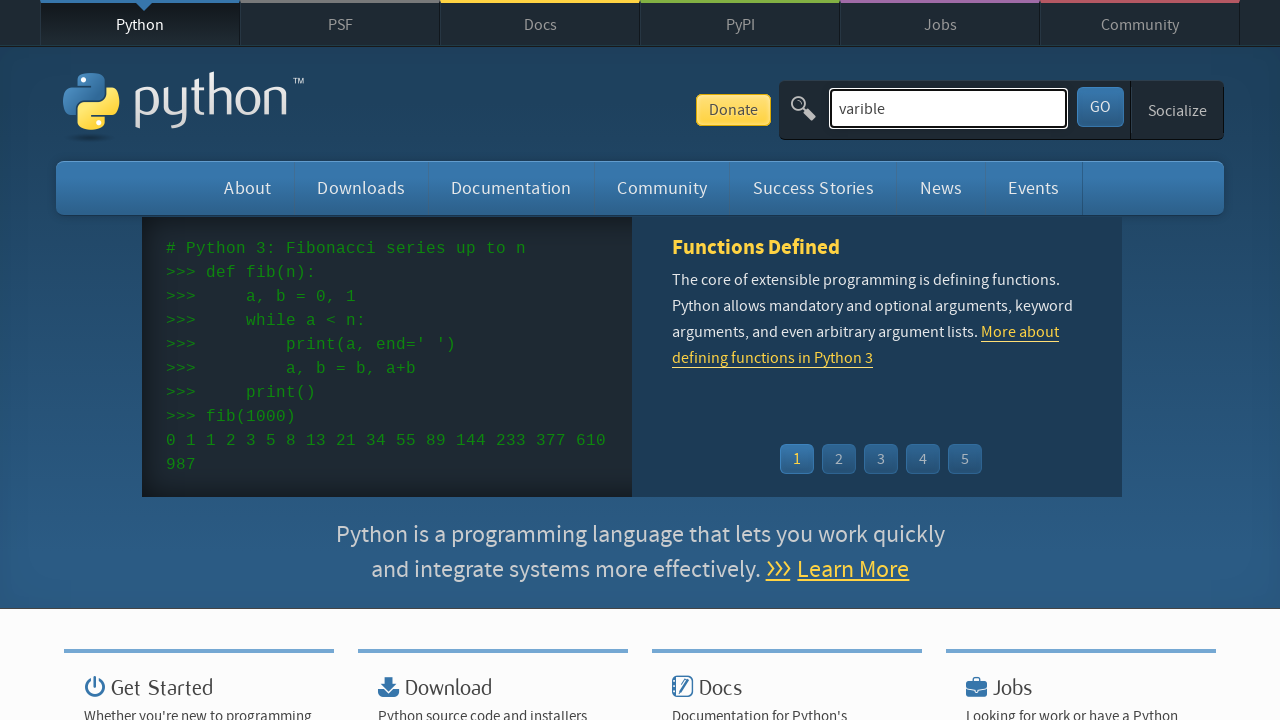

Clicked submit button to search at (1100, 107) on #submit
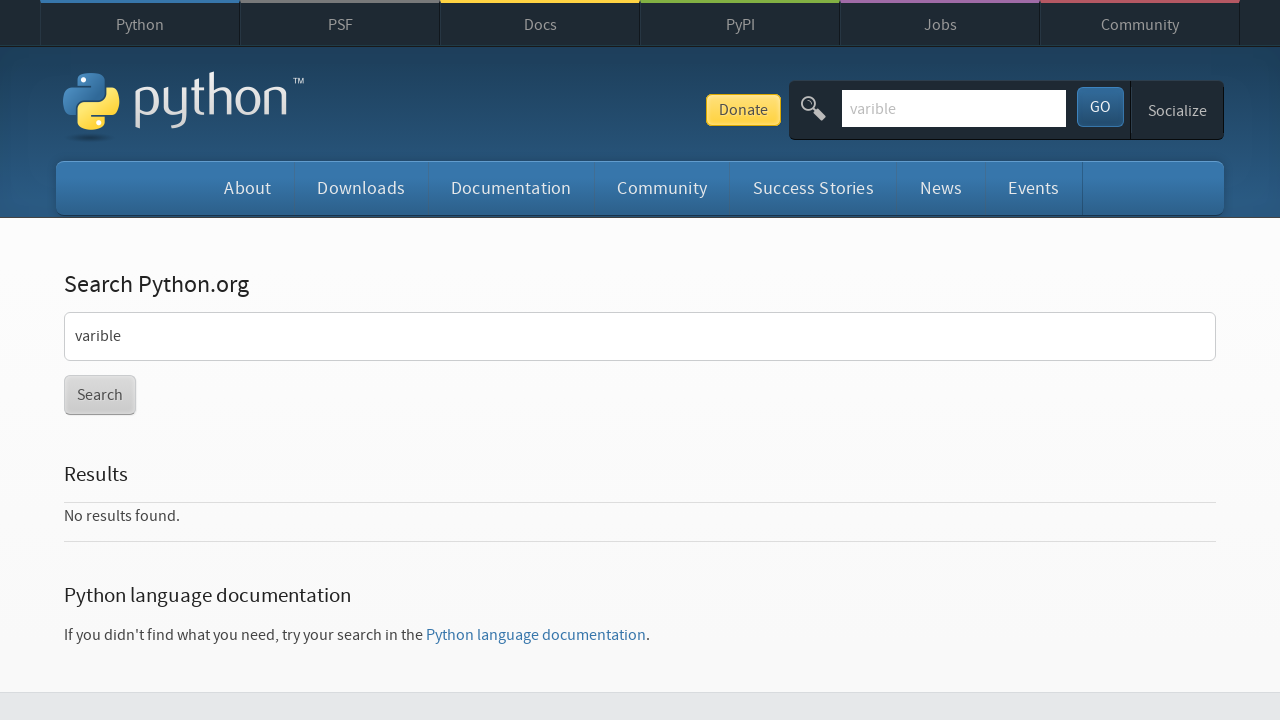

Search results page loaded - no results scenario verified for misspelled query
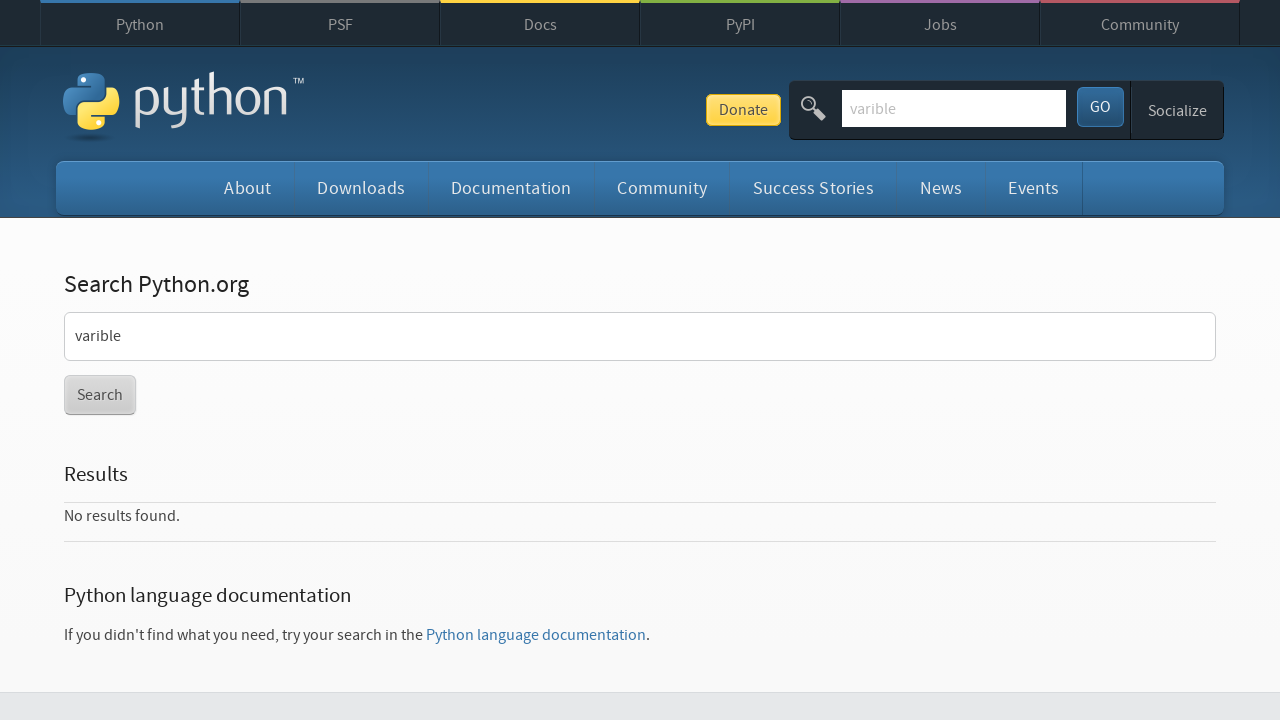

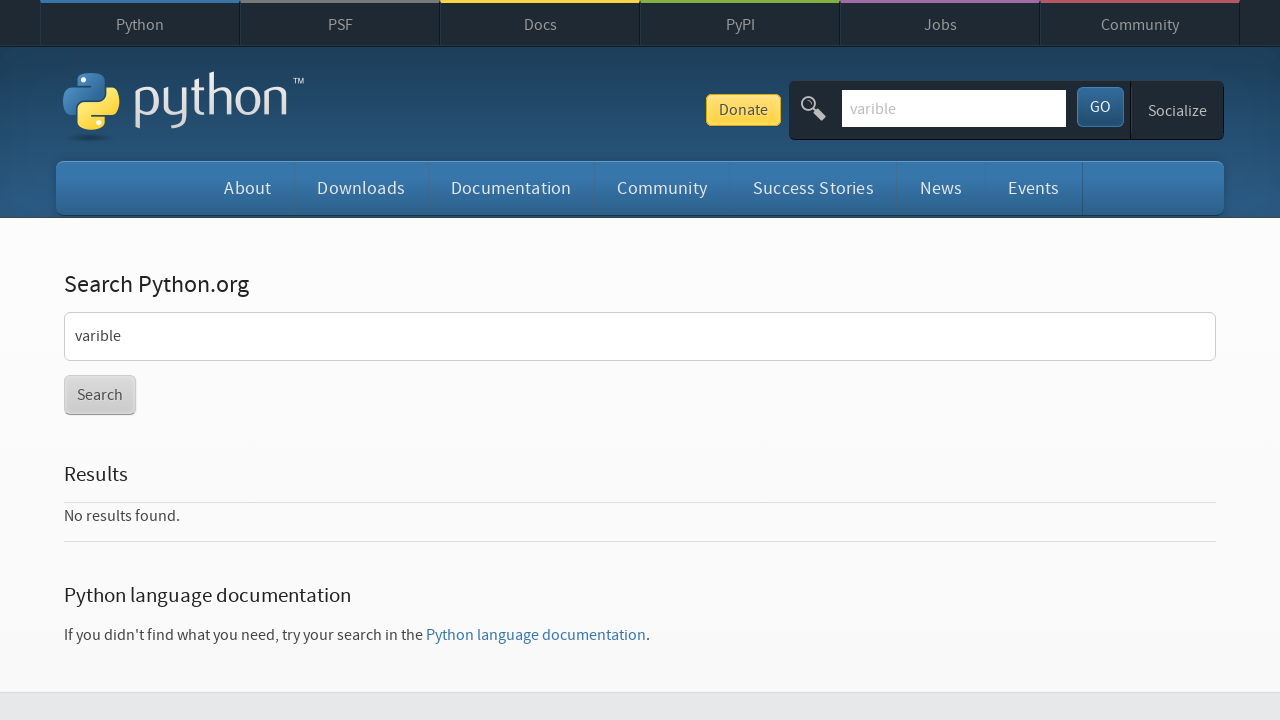